Tests that entered text is trimmed when editing a todo item

Starting URL: https://demo.playwright.dev/todomvc

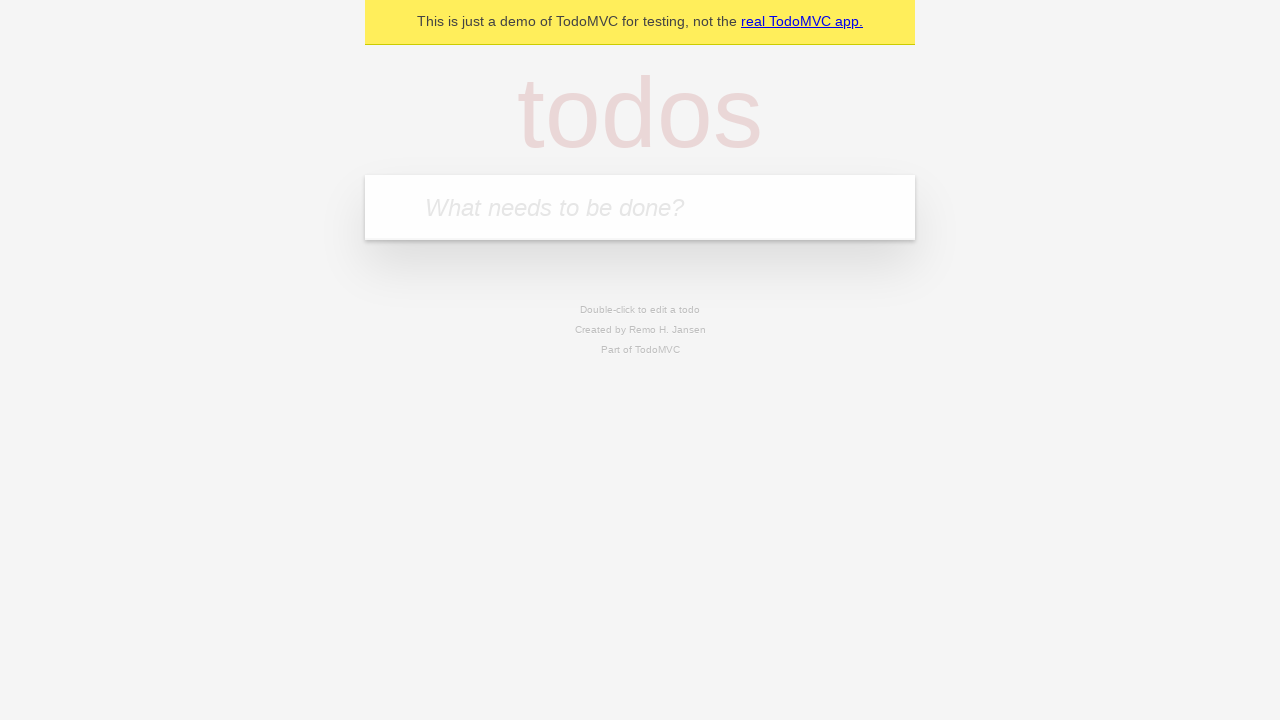

Filled input field with 'buy some cheese' on internal:attr=[placeholder="What needs to be done?"i]
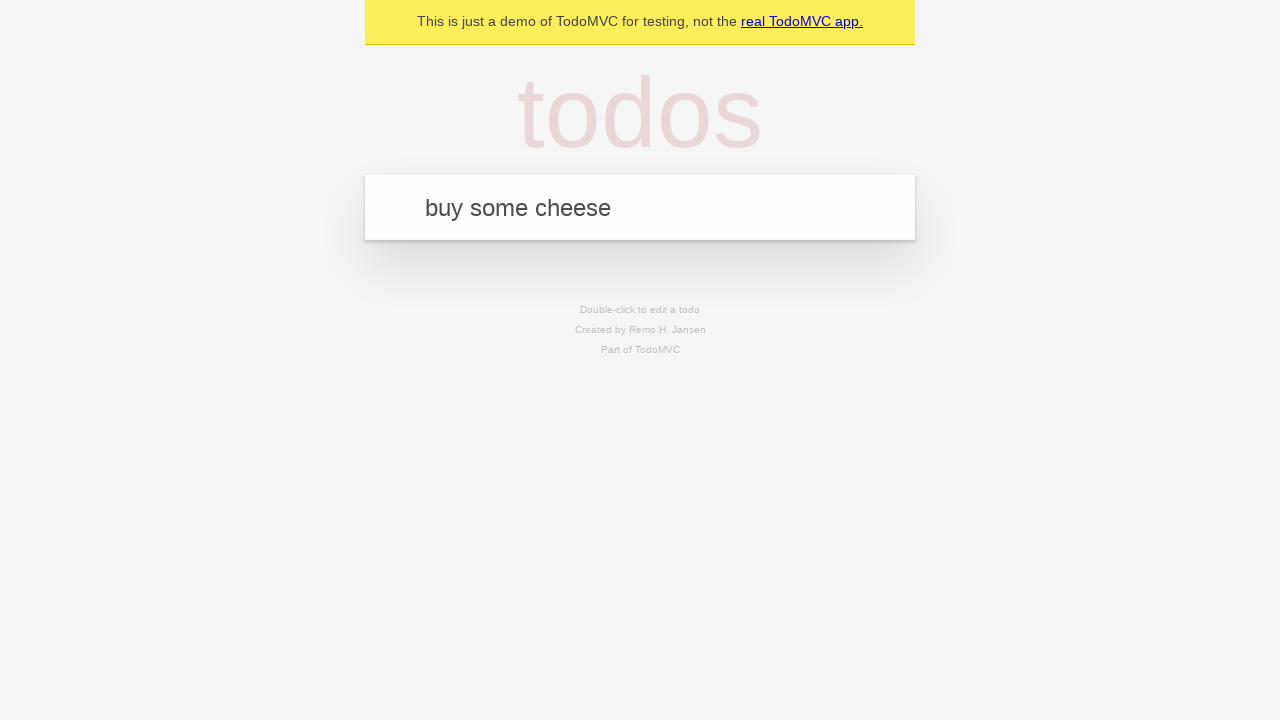

Pressed Enter to create first todo item on internal:attr=[placeholder="What needs to be done?"i]
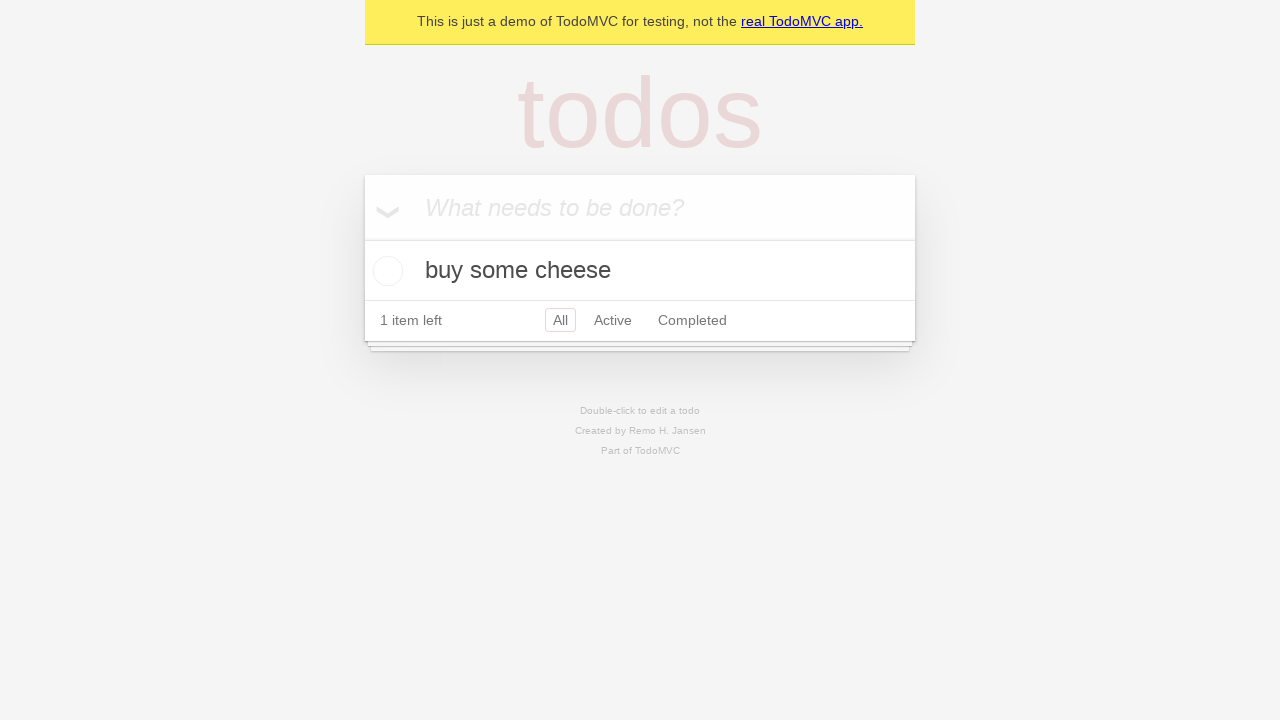

Filled input field with 'feed the cat' on internal:attr=[placeholder="What needs to be done?"i]
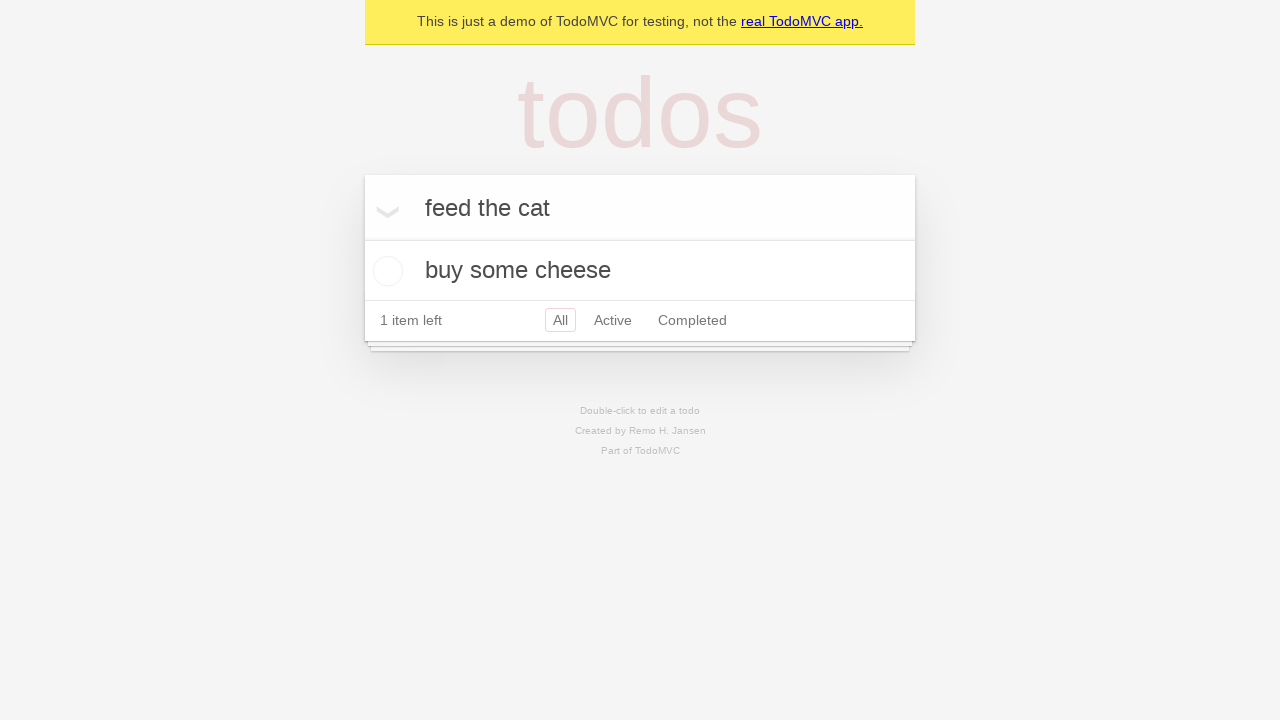

Pressed Enter to create second todo item on internal:attr=[placeholder="What needs to be done?"i]
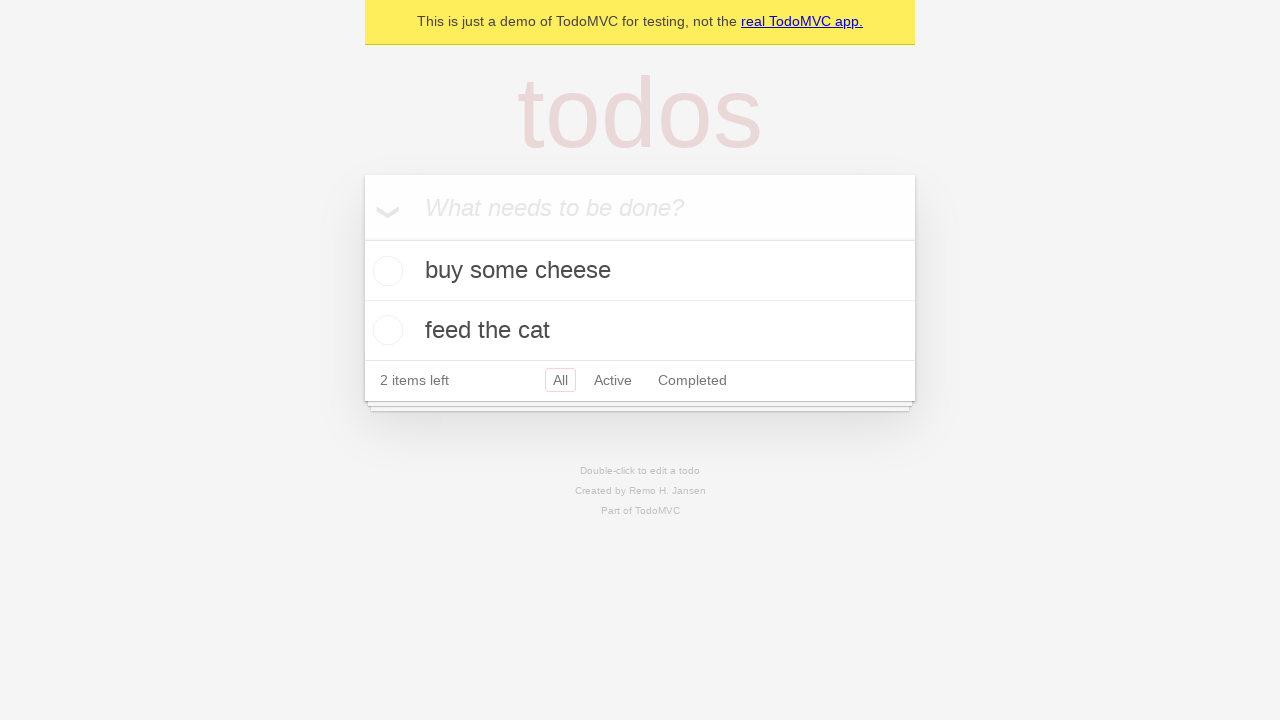

Filled input field with 'book a doctors appointment' on internal:attr=[placeholder="What needs to be done?"i]
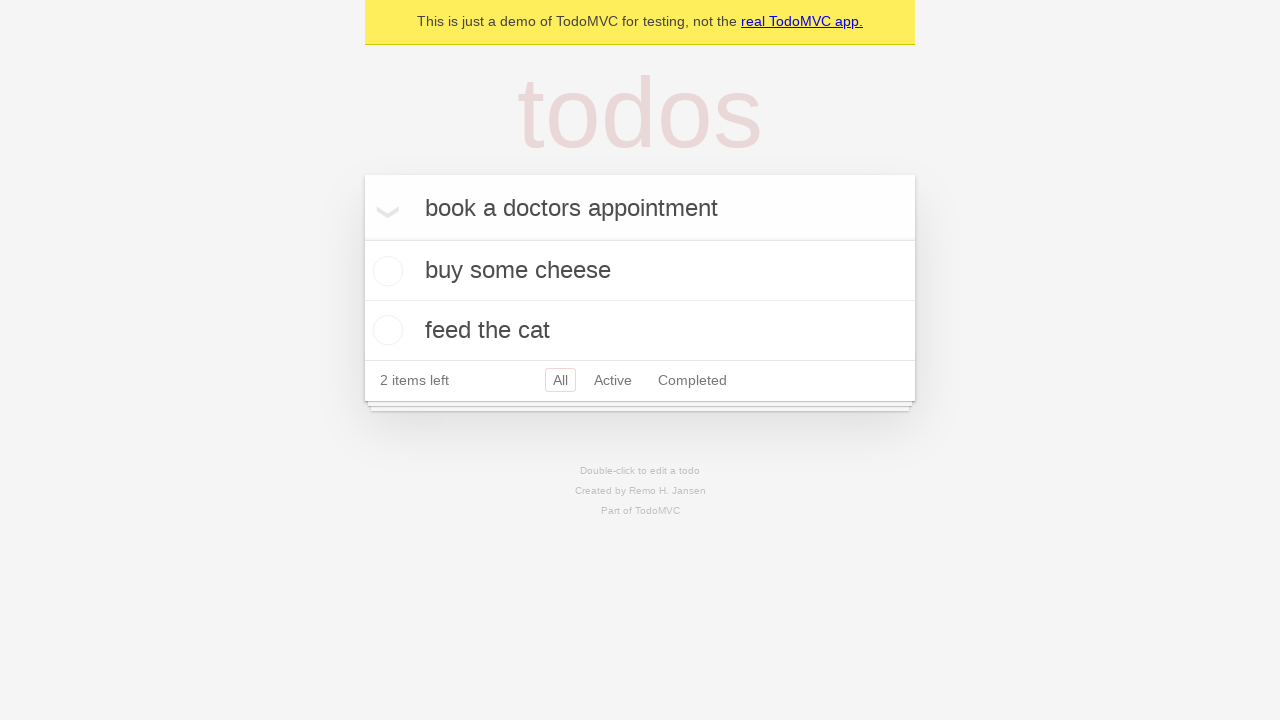

Pressed Enter to create third todo item on internal:attr=[placeholder="What needs to be done?"i]
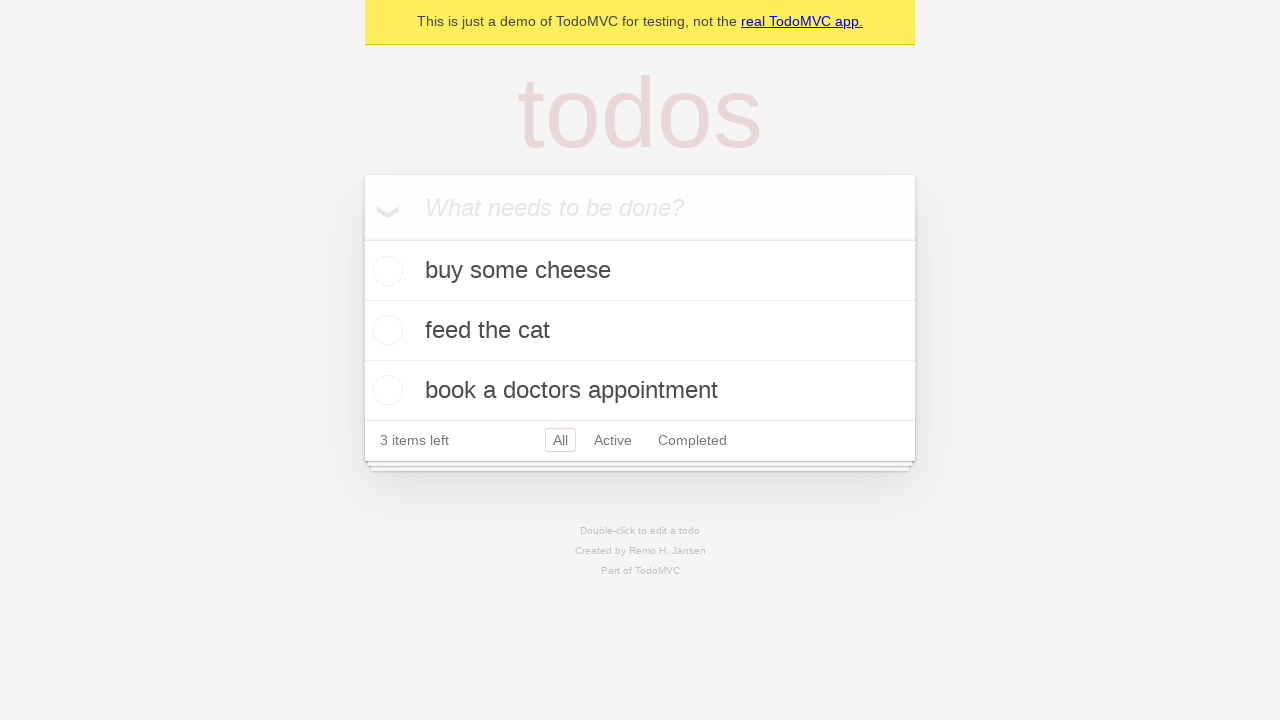

All three todo items have loaded
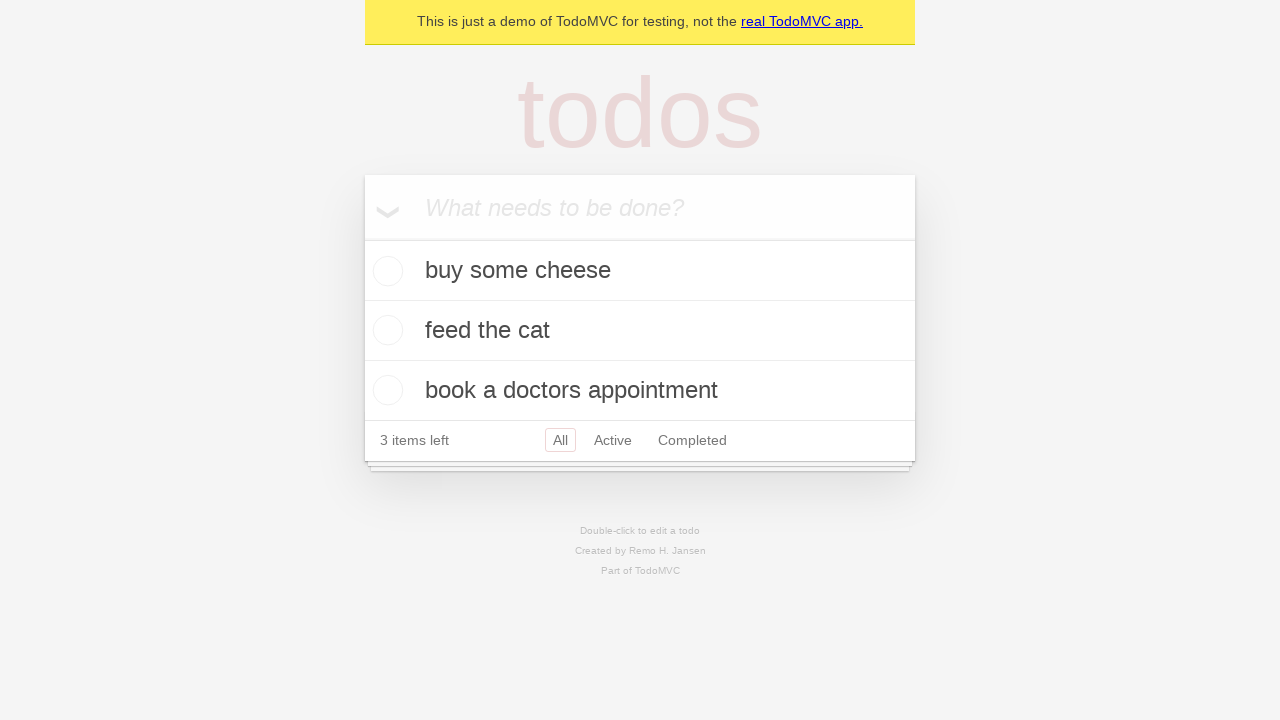

Double-clicked second todo item to enter edit mode at (640, 331) on internal:testid=[data-testid="todo-item"s] >> nth=1
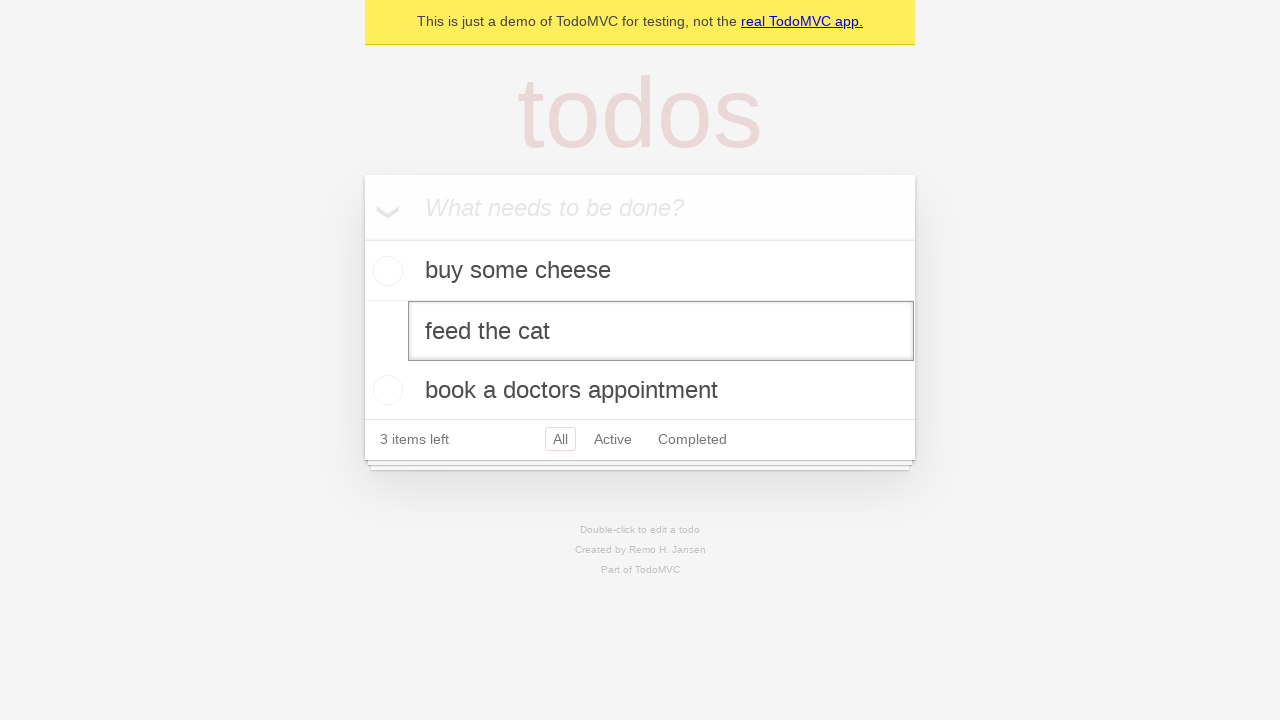

Filled edit field with text containing leading and trailing whitespace on internal:testid=[data-testid="todo-item"s] >> nth=1 >> internal:role=textbox[nam
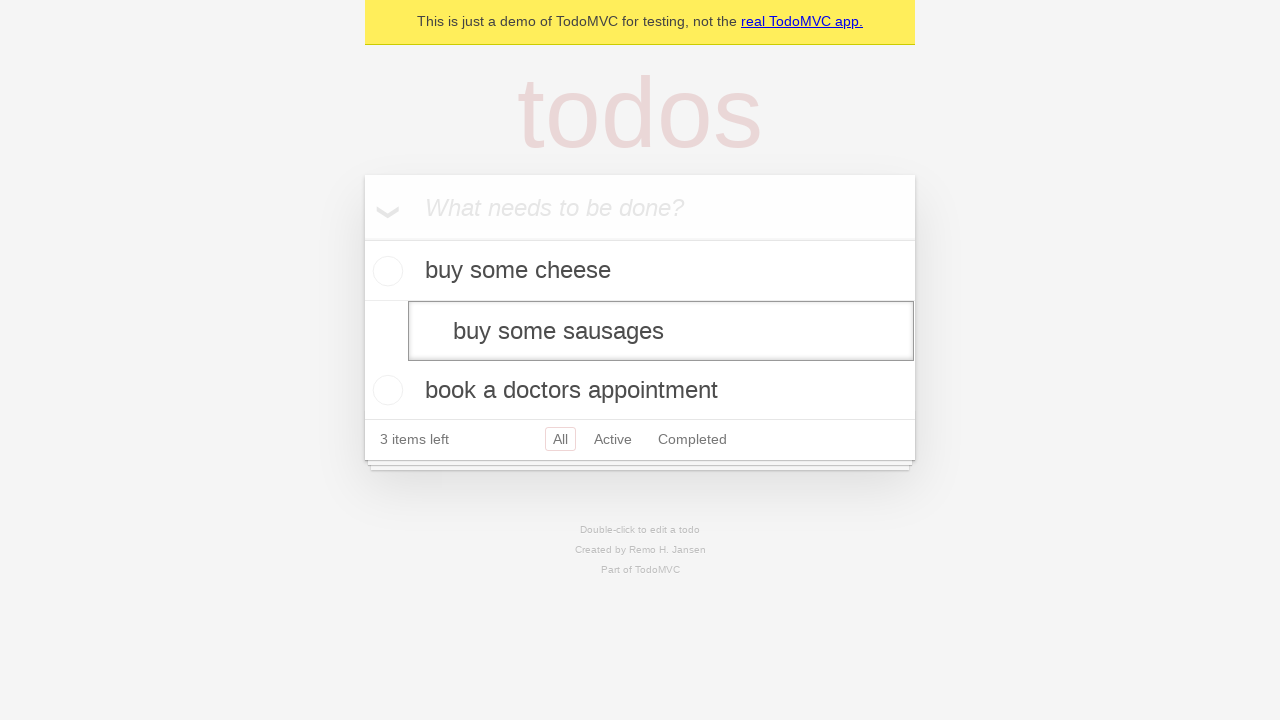

Pressed Enter to confirm edit and verify text is trimmed on internal:testid=[data-testid="todo-item"s] >> nth=1 >> internal:role=textbox[nam
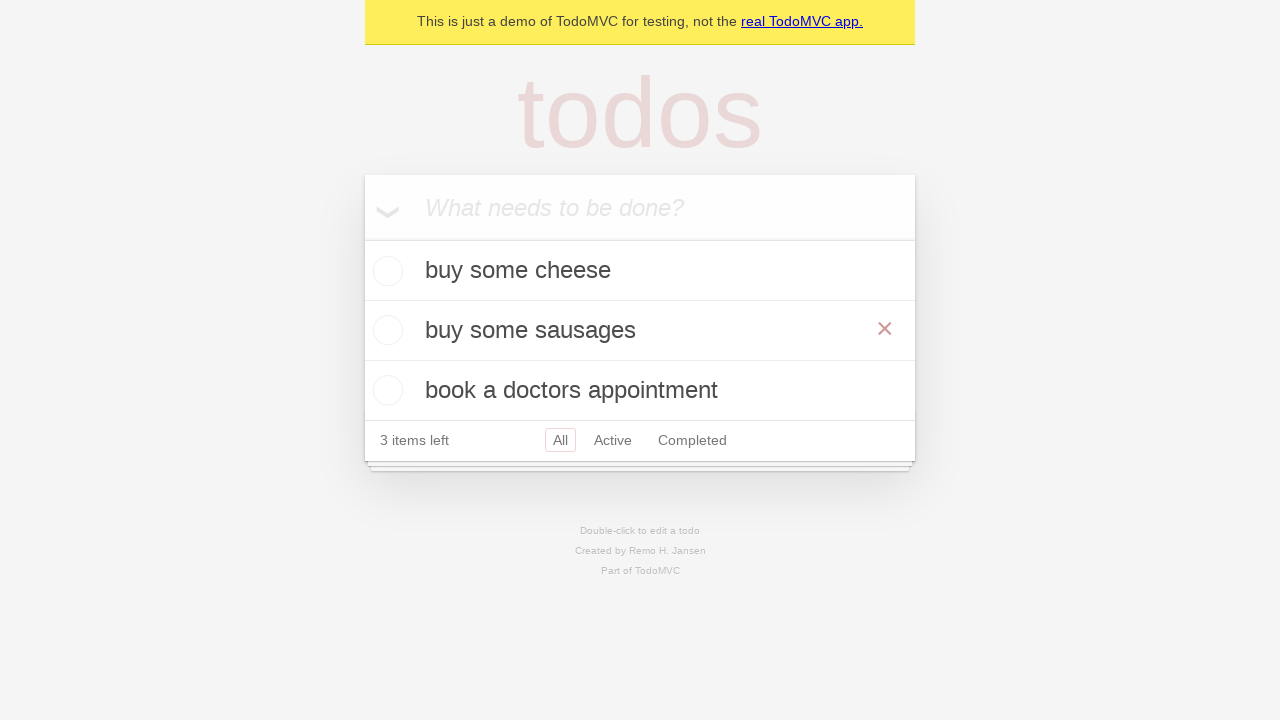

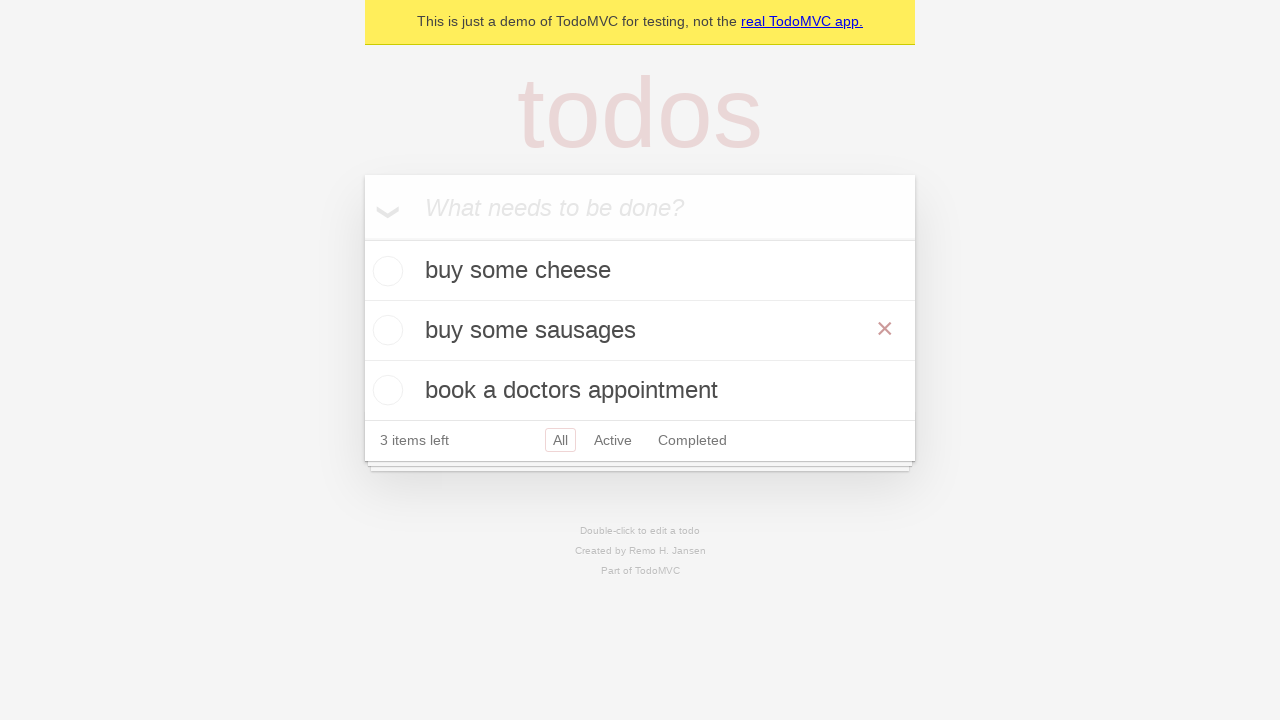